Tests calendar/datepicker functionality by entering a date value into a date input field

Starting URL: https://seleniumpractise.blogspot.com/2016/08/how-to-handle-calendar-in-selenium.html

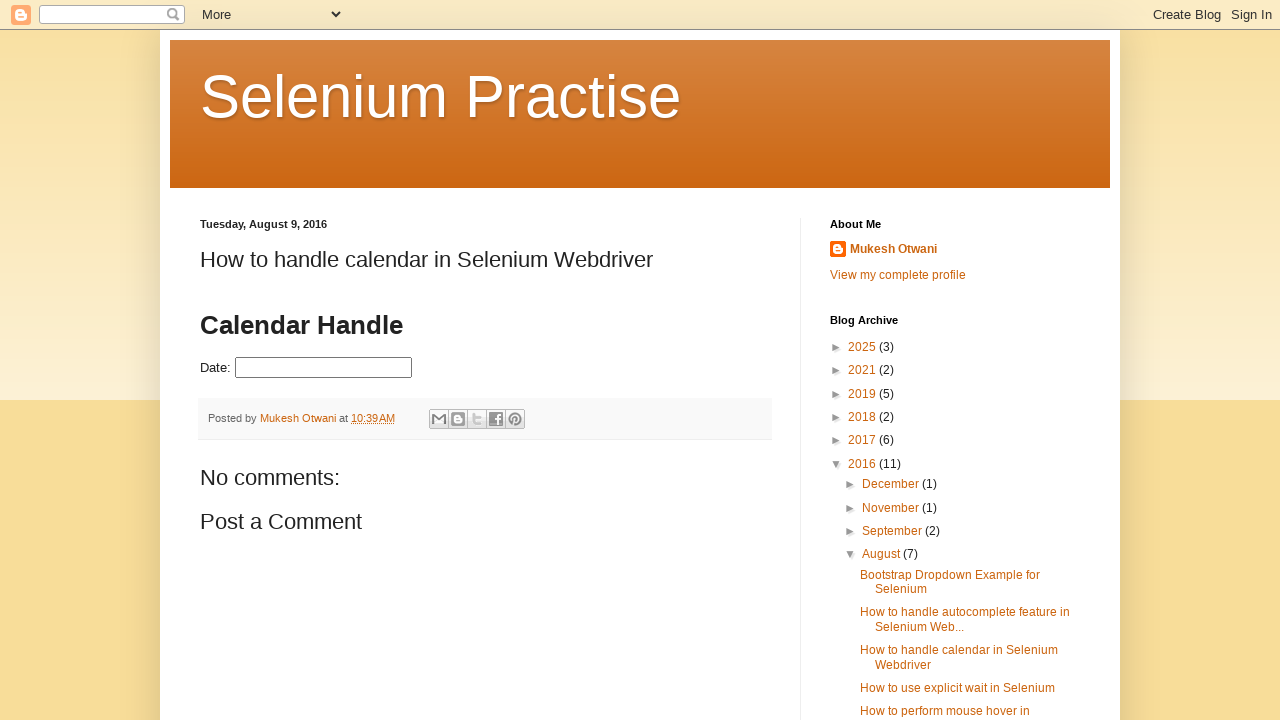

Navigated to calendar/datepicker practice page
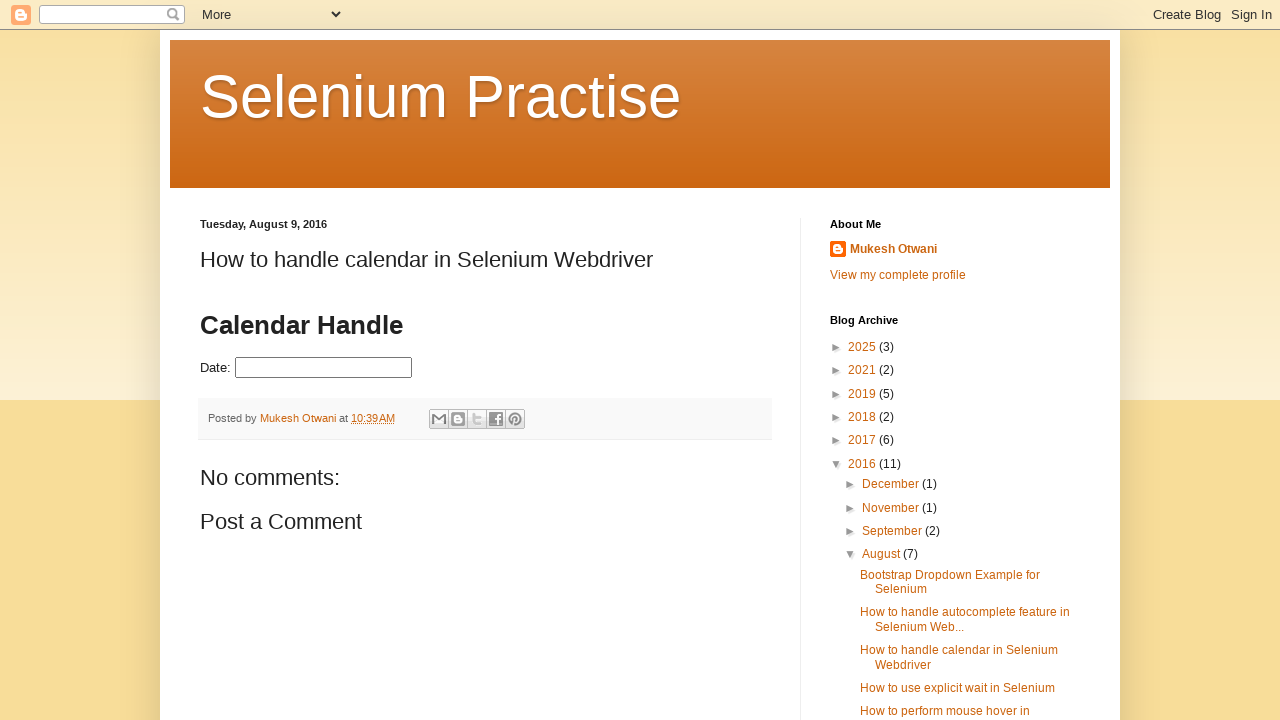

Filled datepicker input field with date value '05/25/1997' on #datepicker
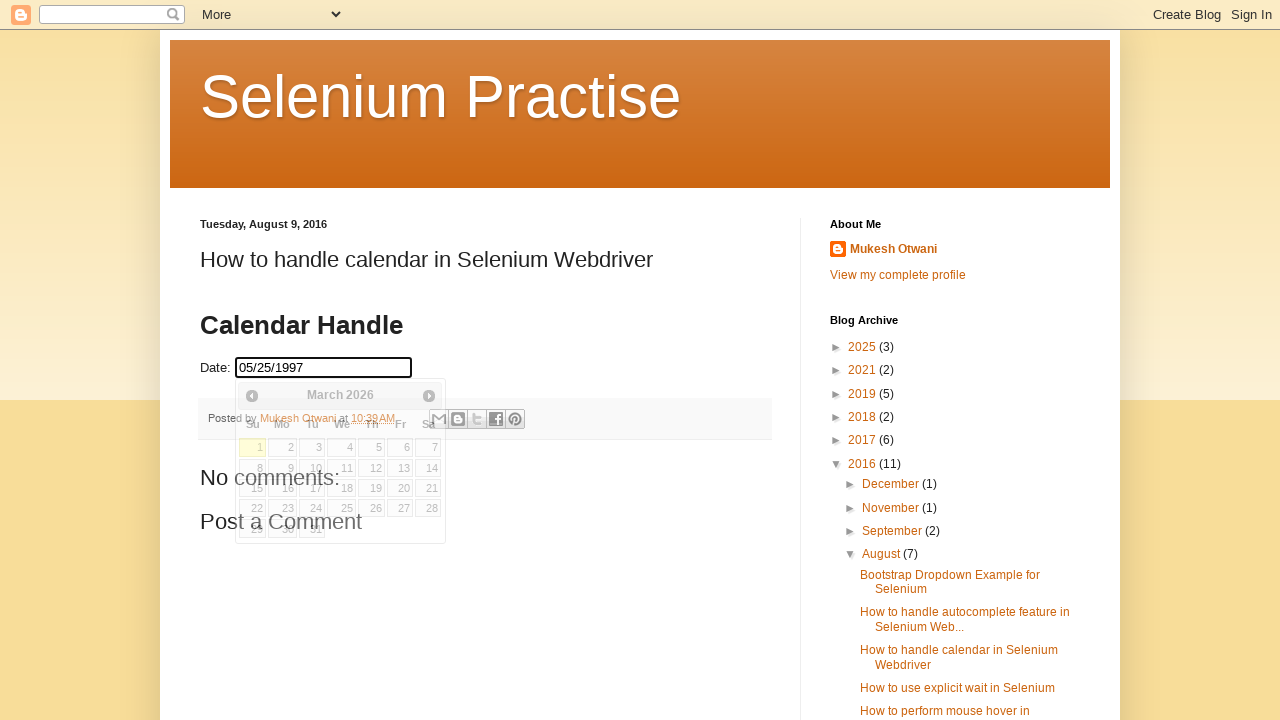

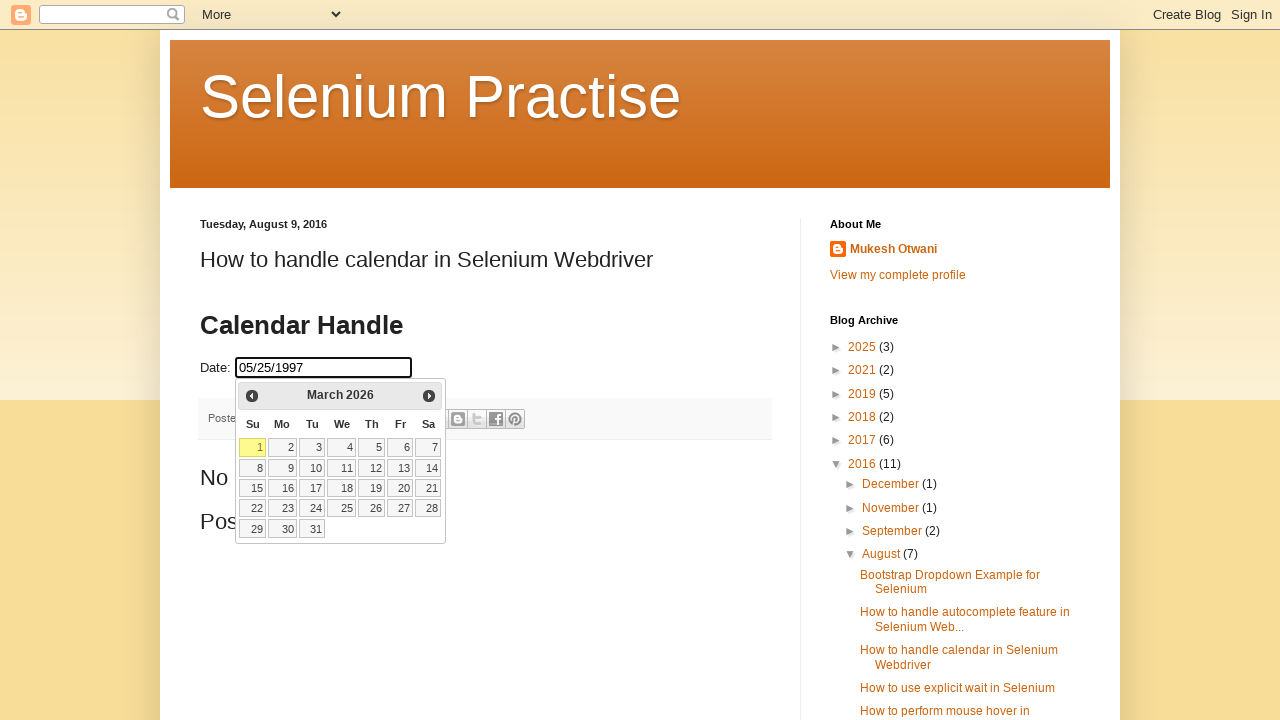